Tests dynamic dropdown functionality by selecting origin city (Bengaluru) and destination city (Chennai) from flight booking dropdowns

Starting URL: https://rahulshettyacademy.com/dropdownsPractise/

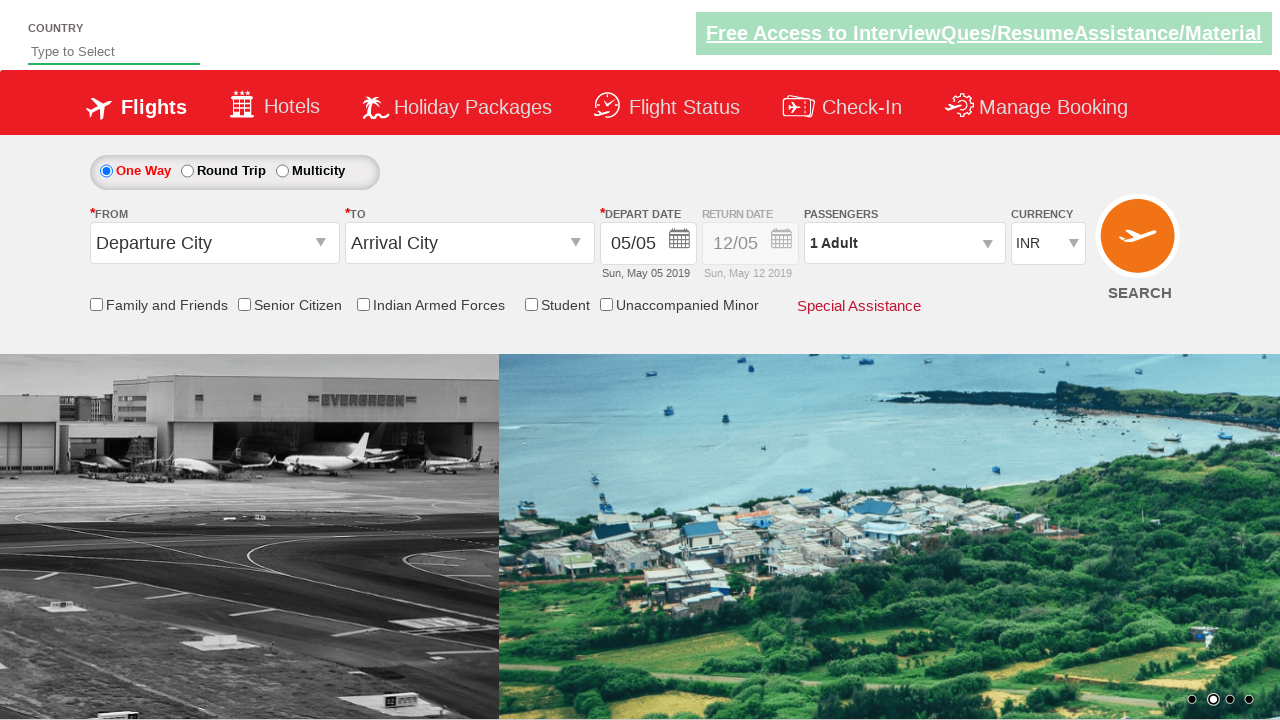

Clicked on origin station dropdown at (214, 243) on #ctl00_mainContent_ddl_originStation1_CTXT
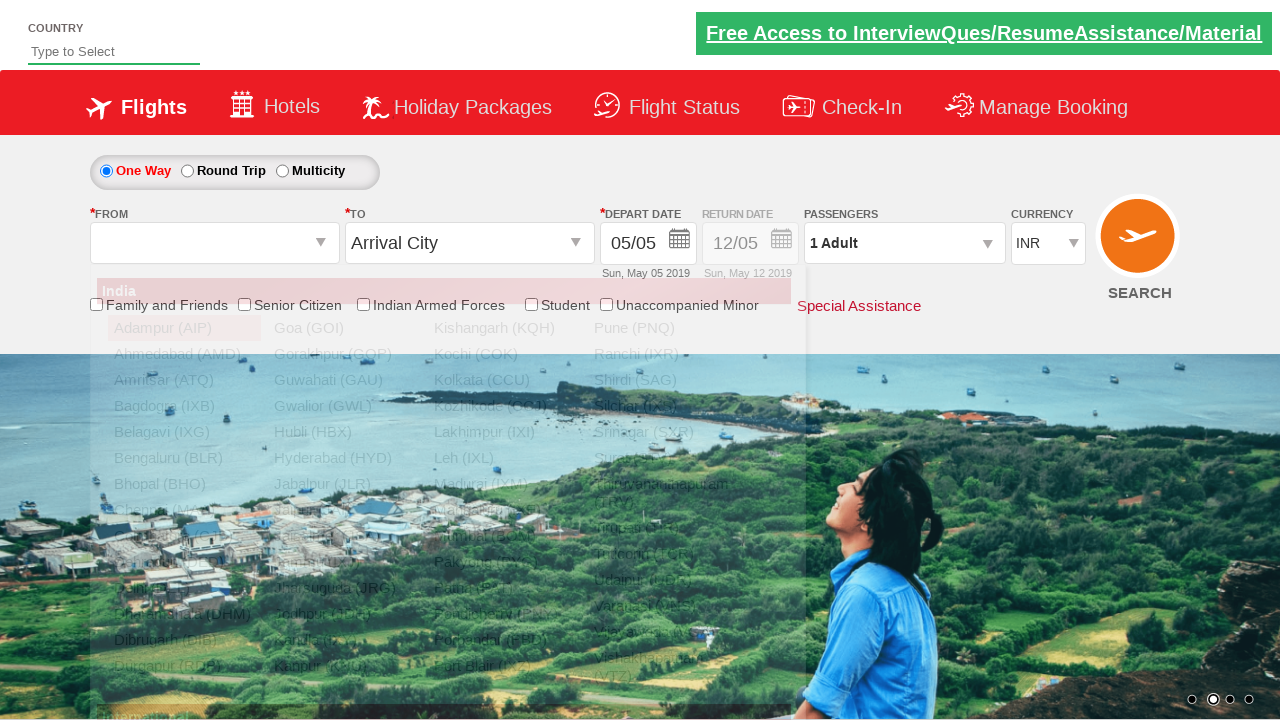

Selected Bengaluru (BLR) as origin city at (184, 458) on xpath=//a[@text='Bengaluru (BLR)']
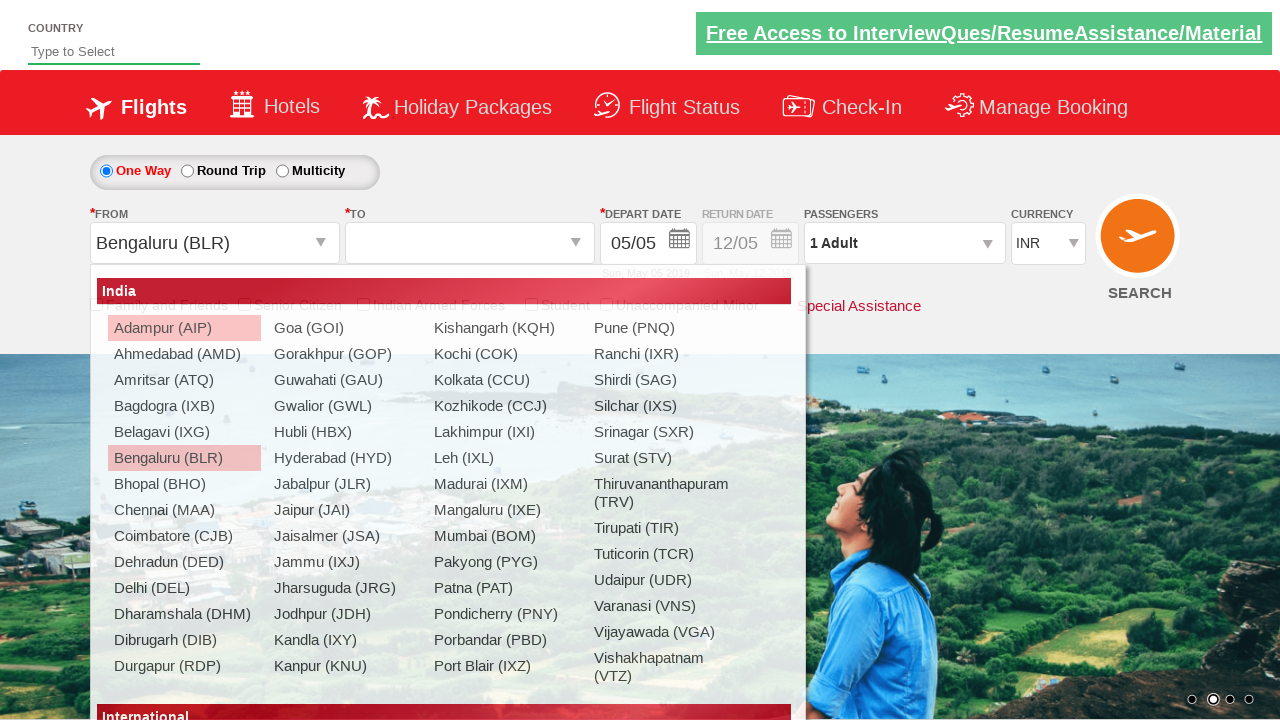

Waited for dropdown animation to complete
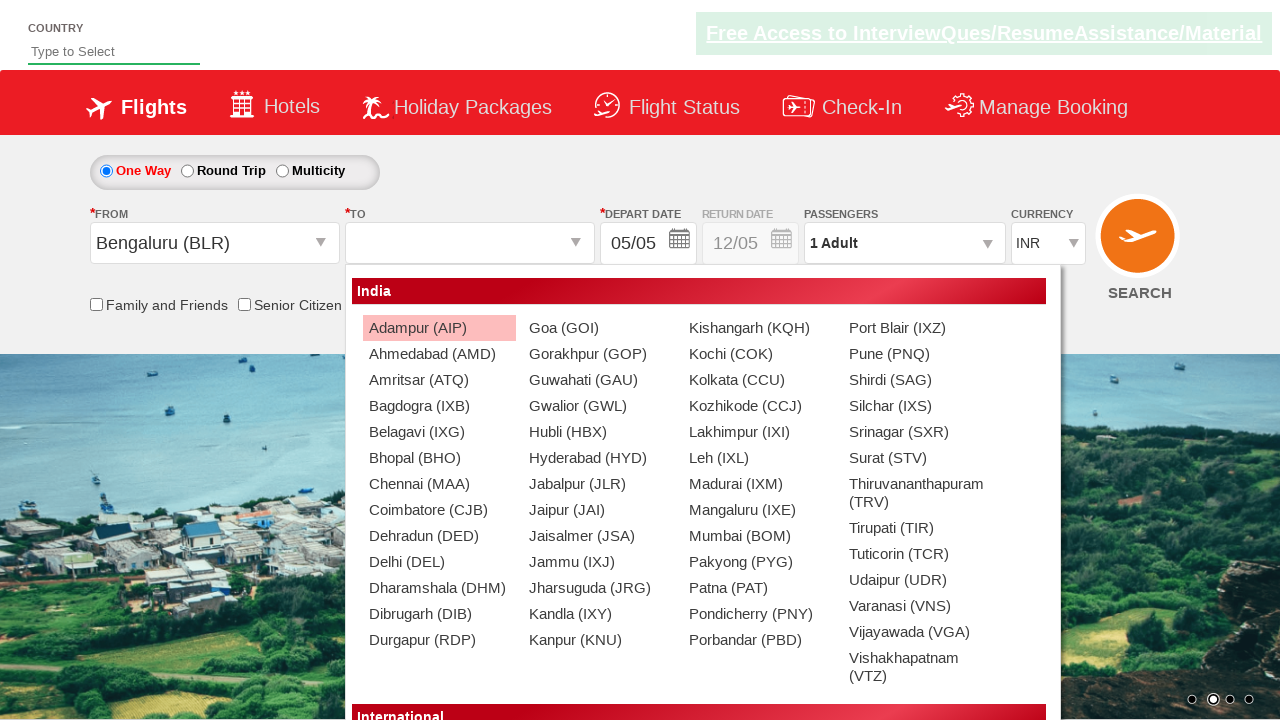

Selected Chennai (MAA) as destination city at (439, 484) on (//a[@text='Chennai (MAA)'])[2]
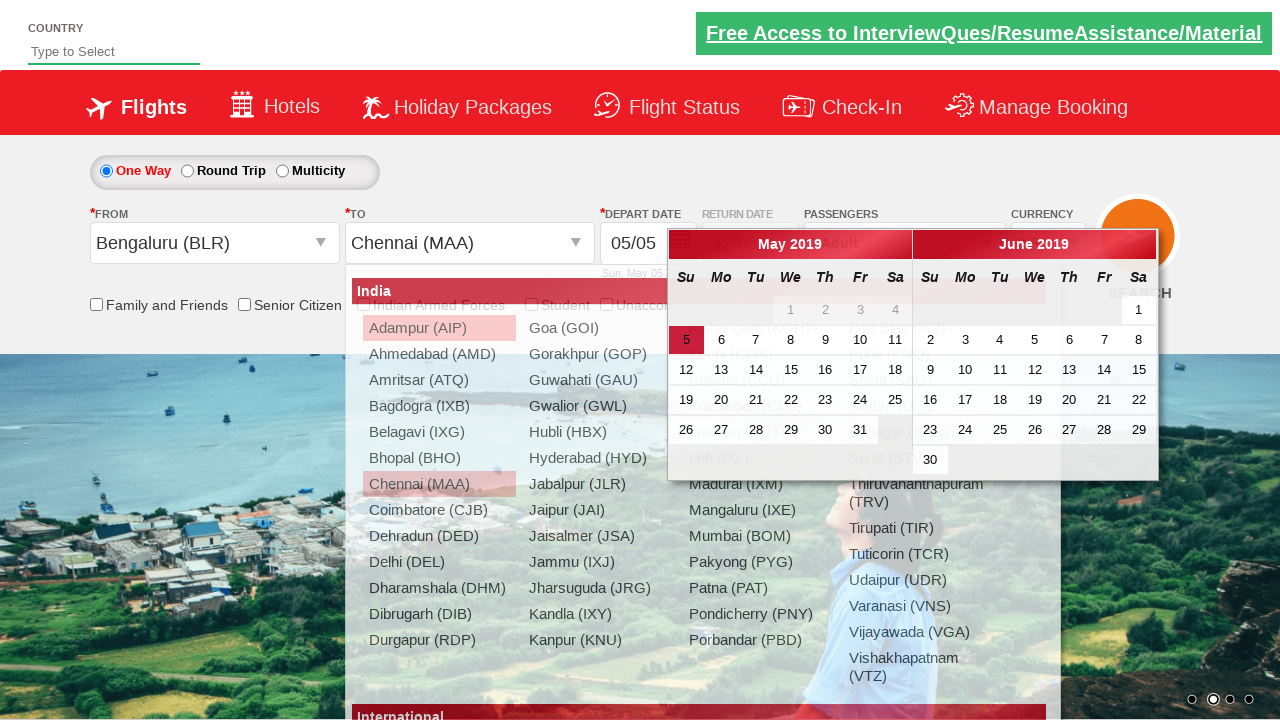

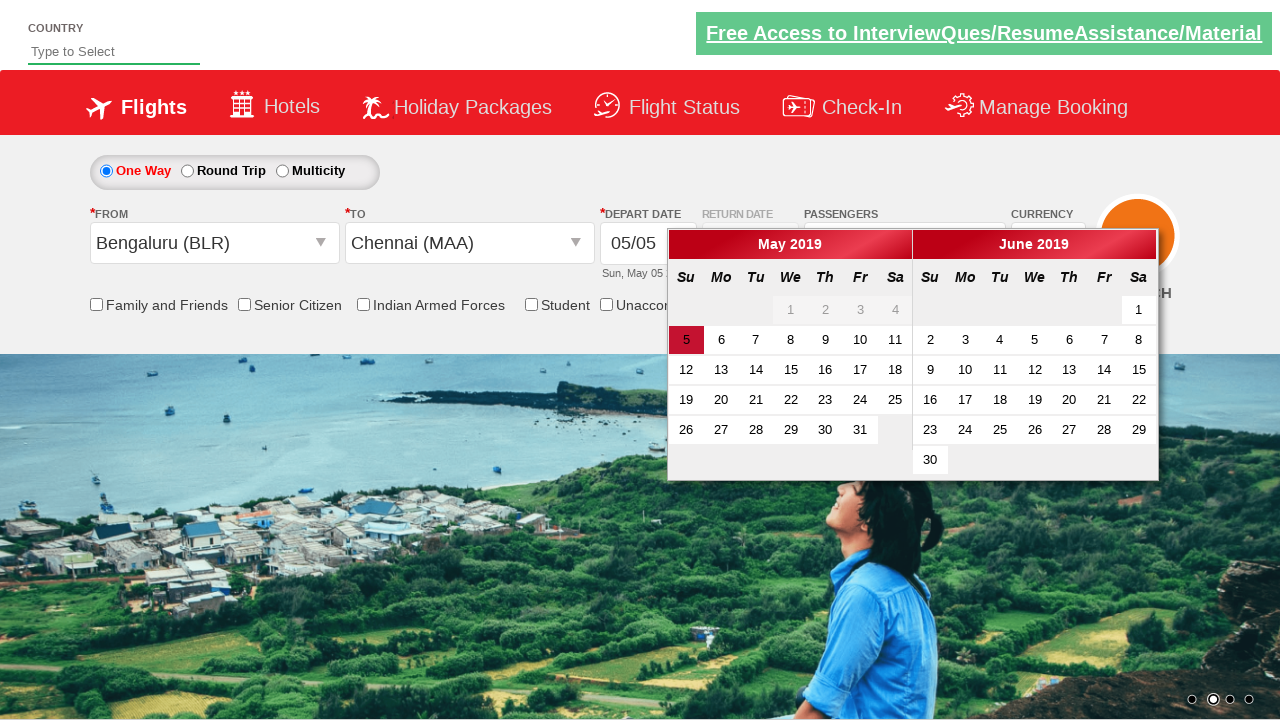